Tests triggering a JavaScript alert by clicking a button and accepting the alert dialog

Starting URL: https://the-internet.herokuapp.com/javascript_alerts

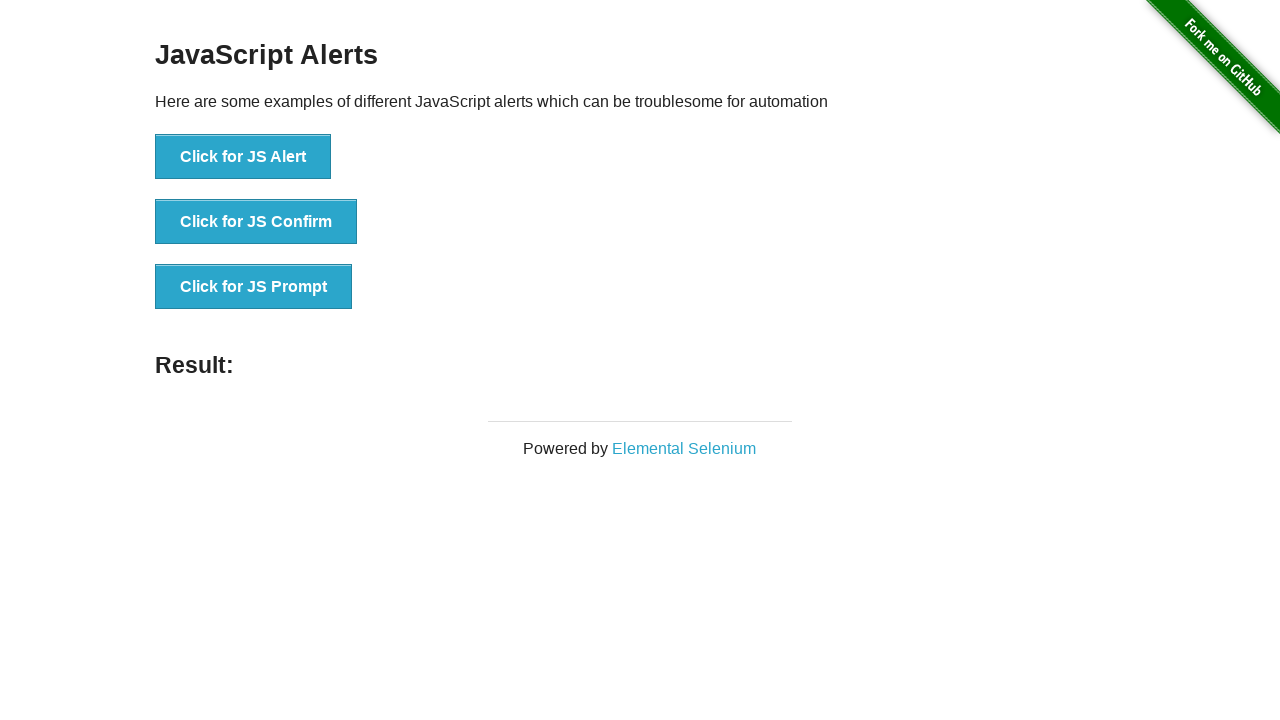

Set up dialog handler to automatically accept alerts
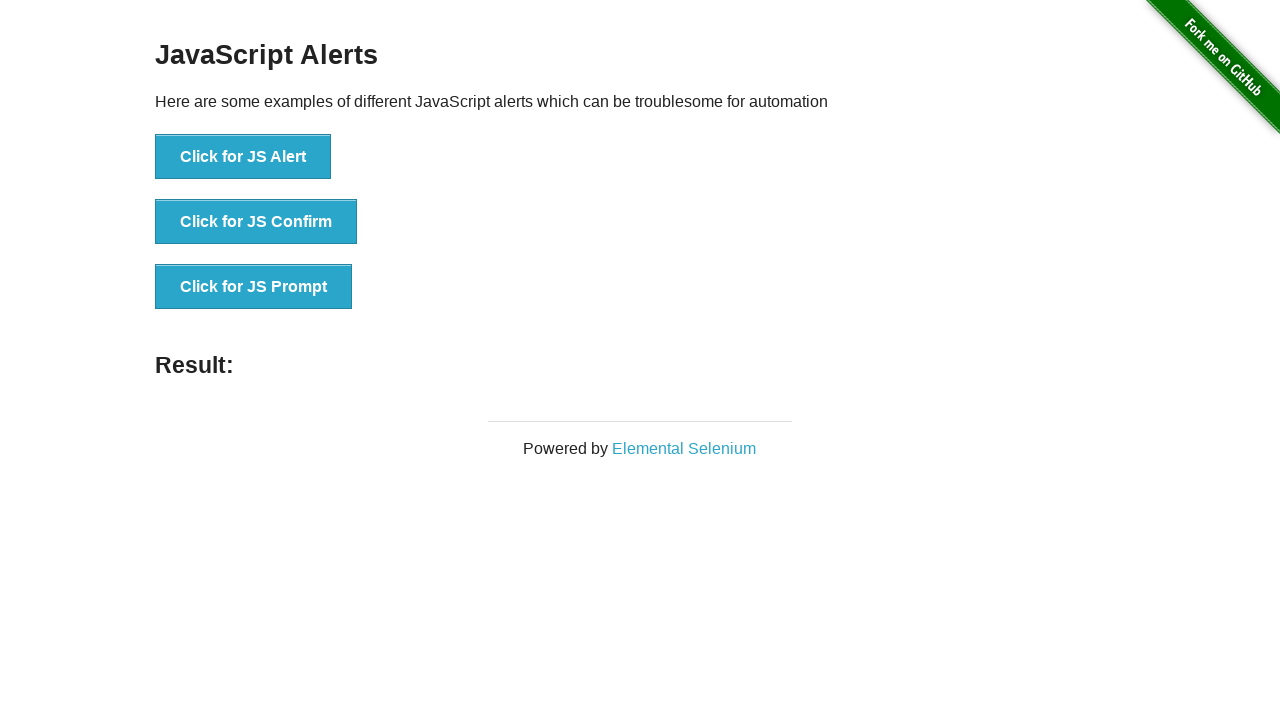

Clicked the 'Click for JS Alert' button to trigger JavaScript alert at (243, 157) on internal:text="Click for JS Alert"i
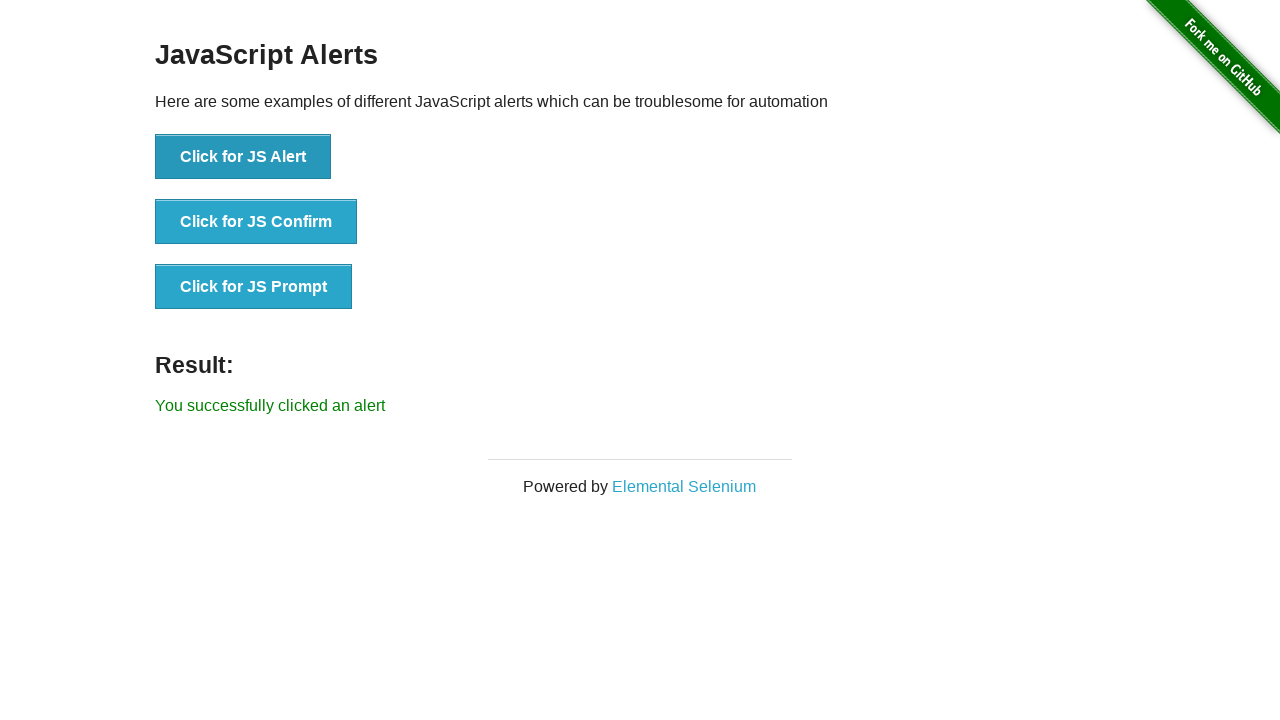

Alert was accepted and result element loaded
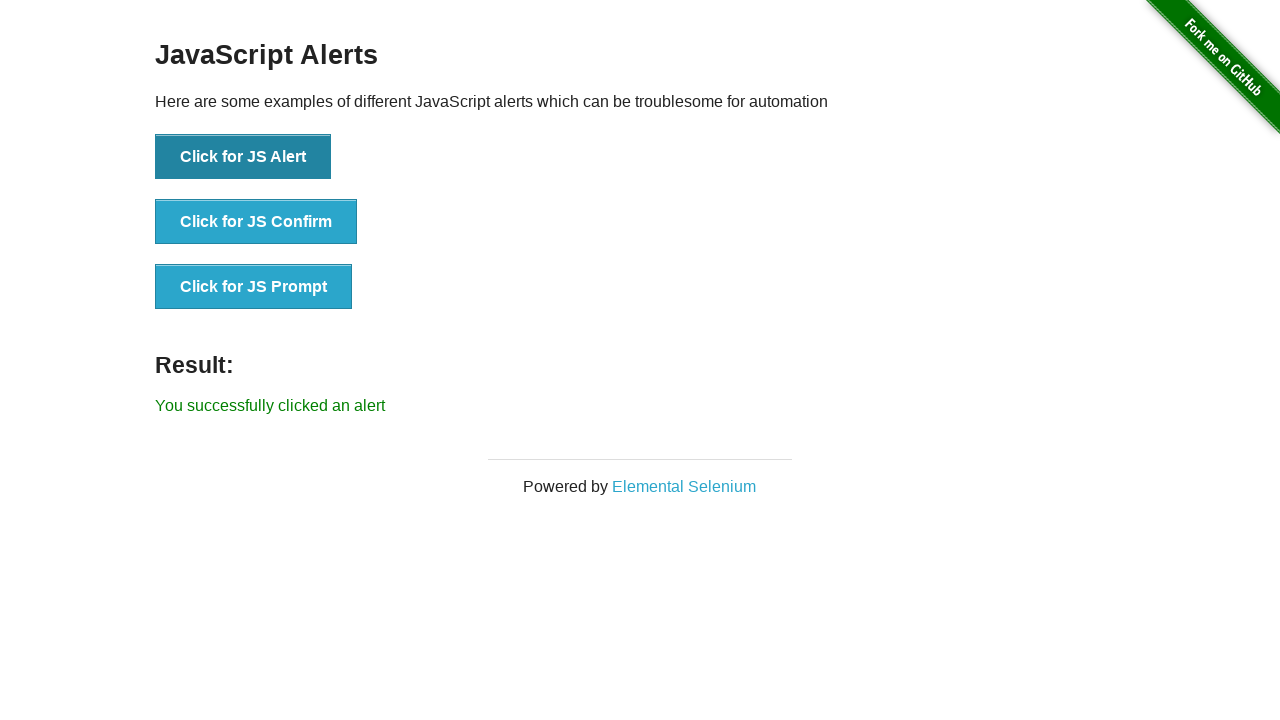

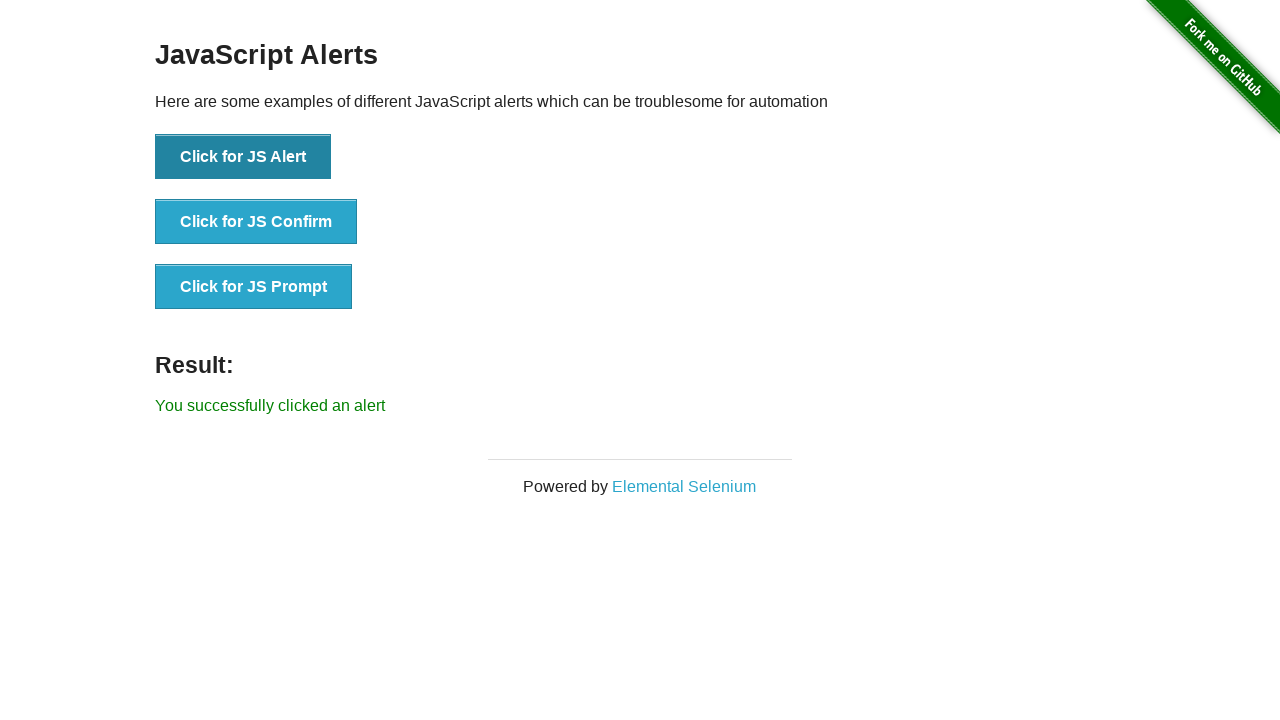